Sets a delivery address on Uber Eats by entering an address in the location search field and selecting from the autocomplete suggestions.

Starting URL: https://www.ubereats.com/

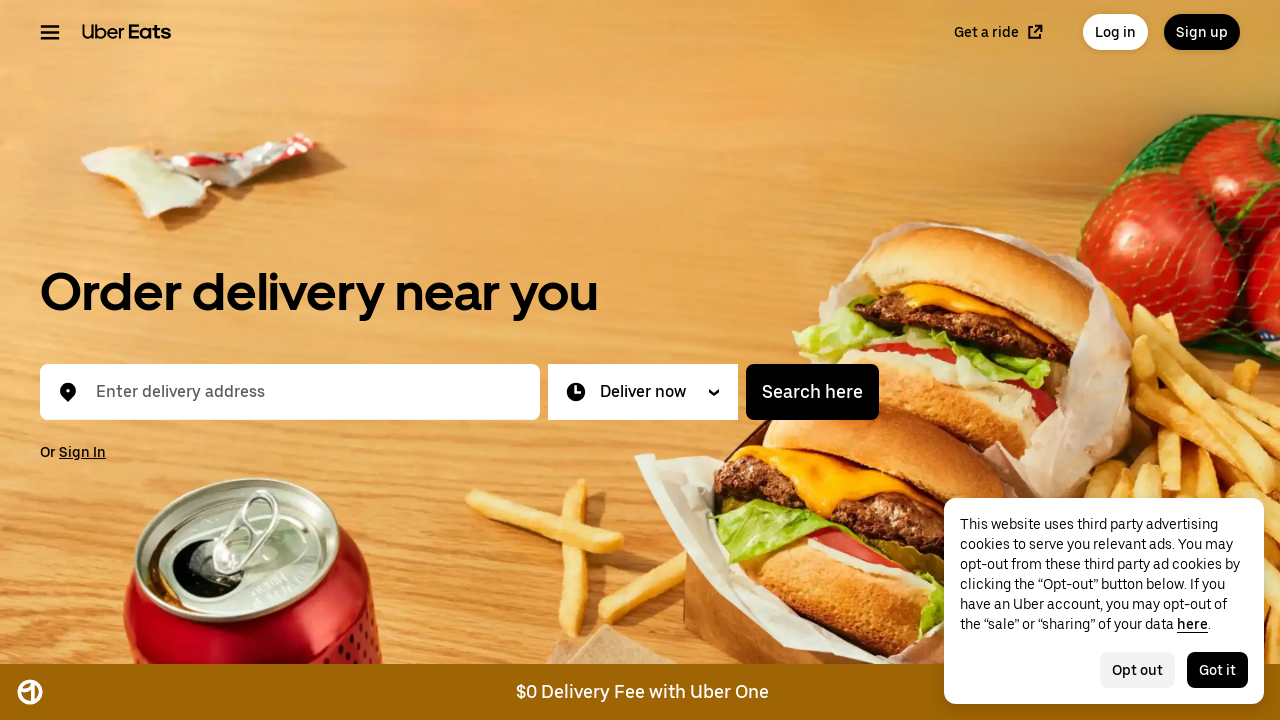

Waited for page to load (networkidle)
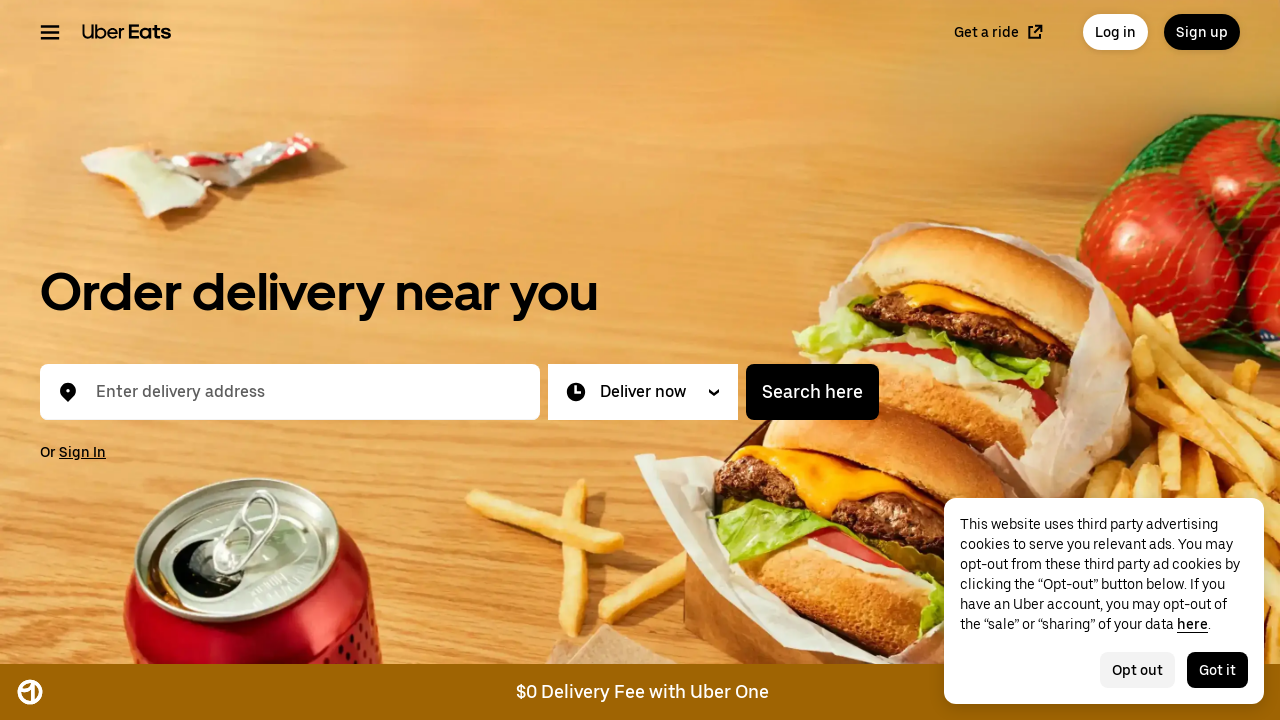

Entered delivery address '9012 Pine Road Chicago' in location search field on input[placeholder*='Enter delivery address'], input[id*='location']
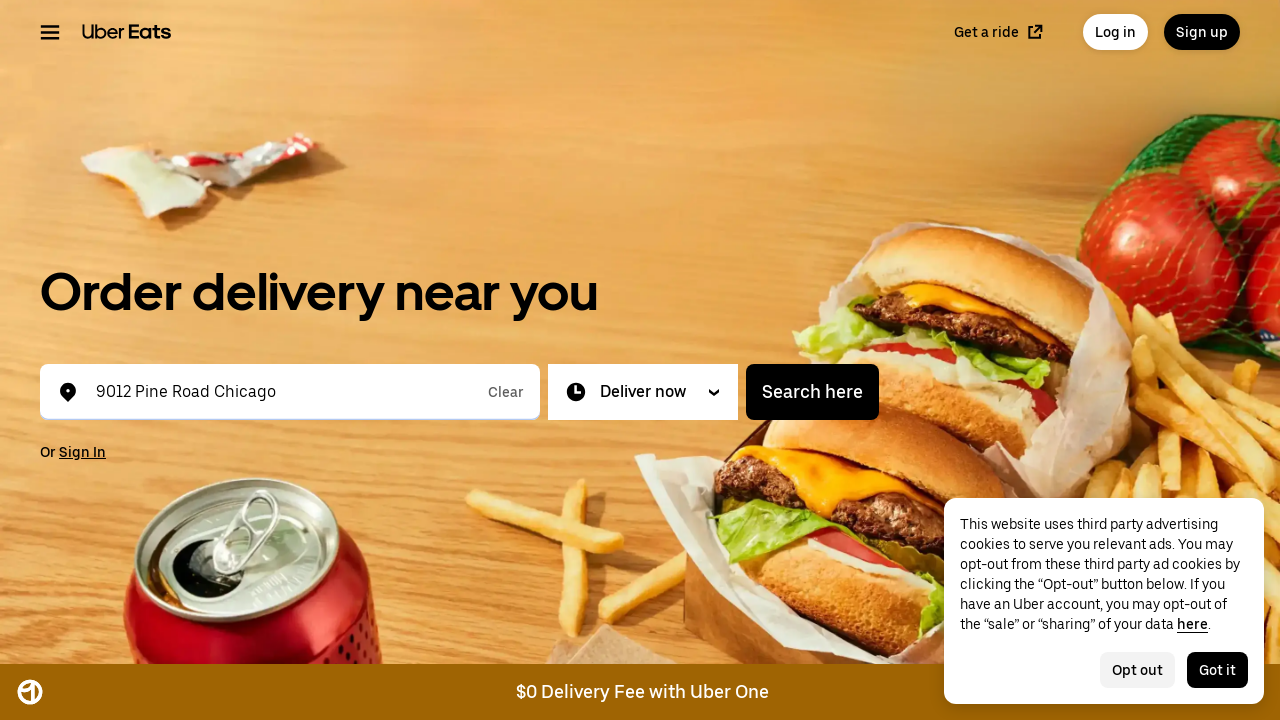

Waited for autocomplete suggestions to appear
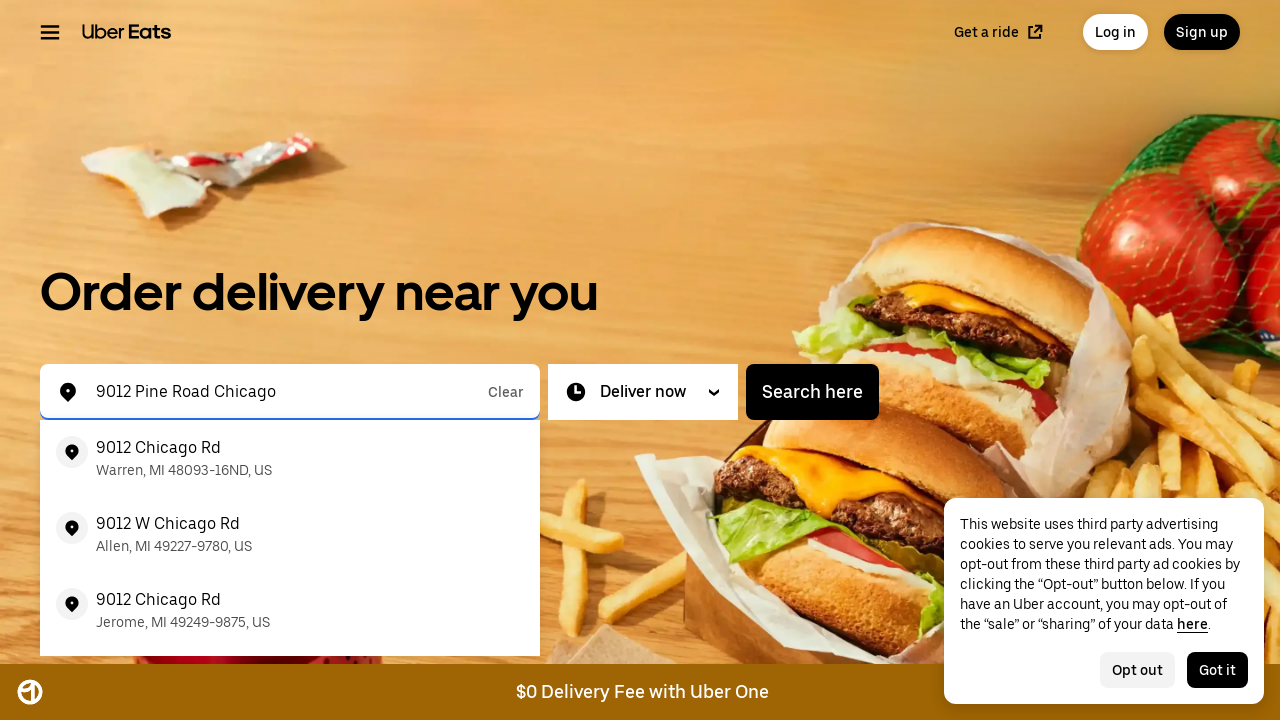

Selected first autocomplete suggestion for delivery address at (290, 458) on #location-typeahead-home-menu li >> nth=0
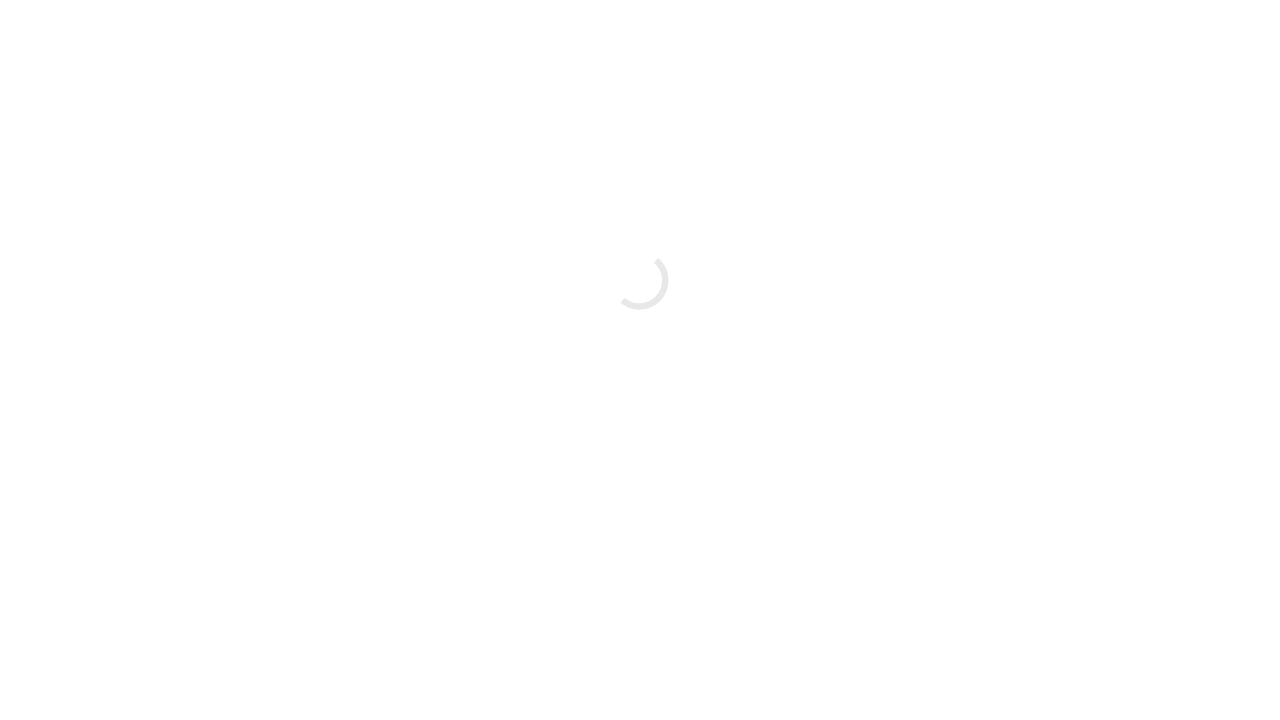

Waited for delivery address to be confirmed and set
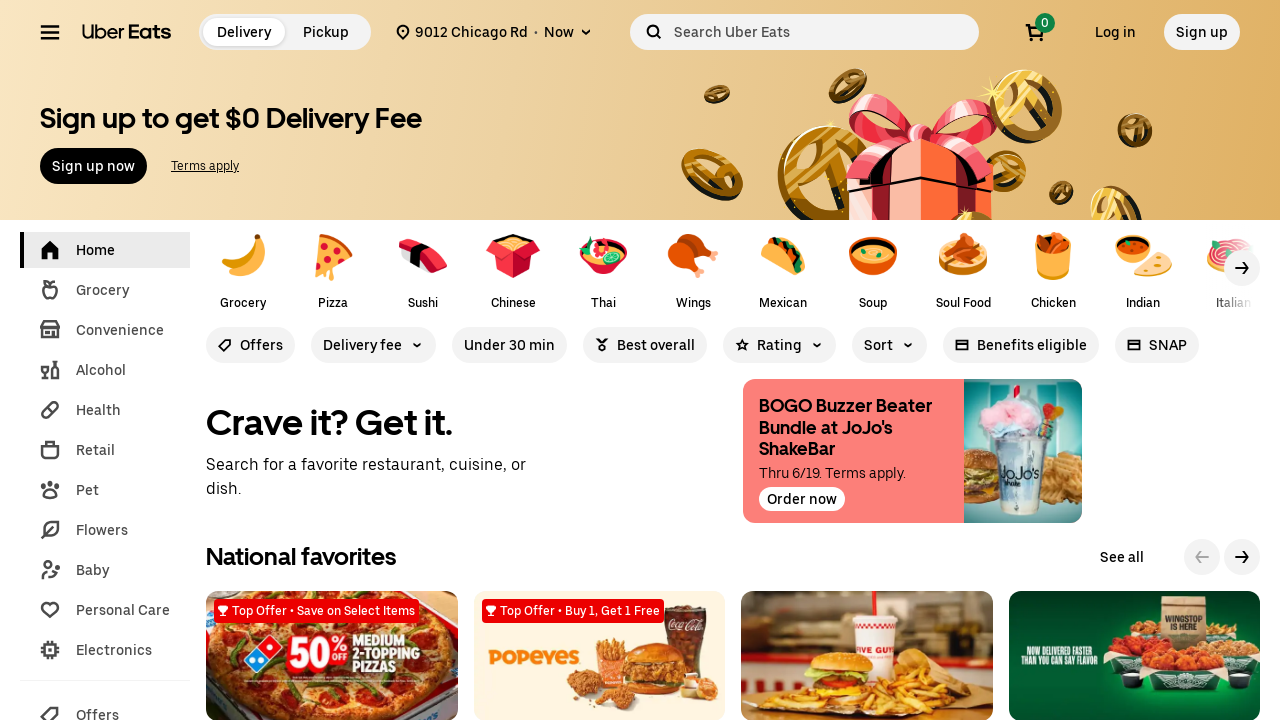

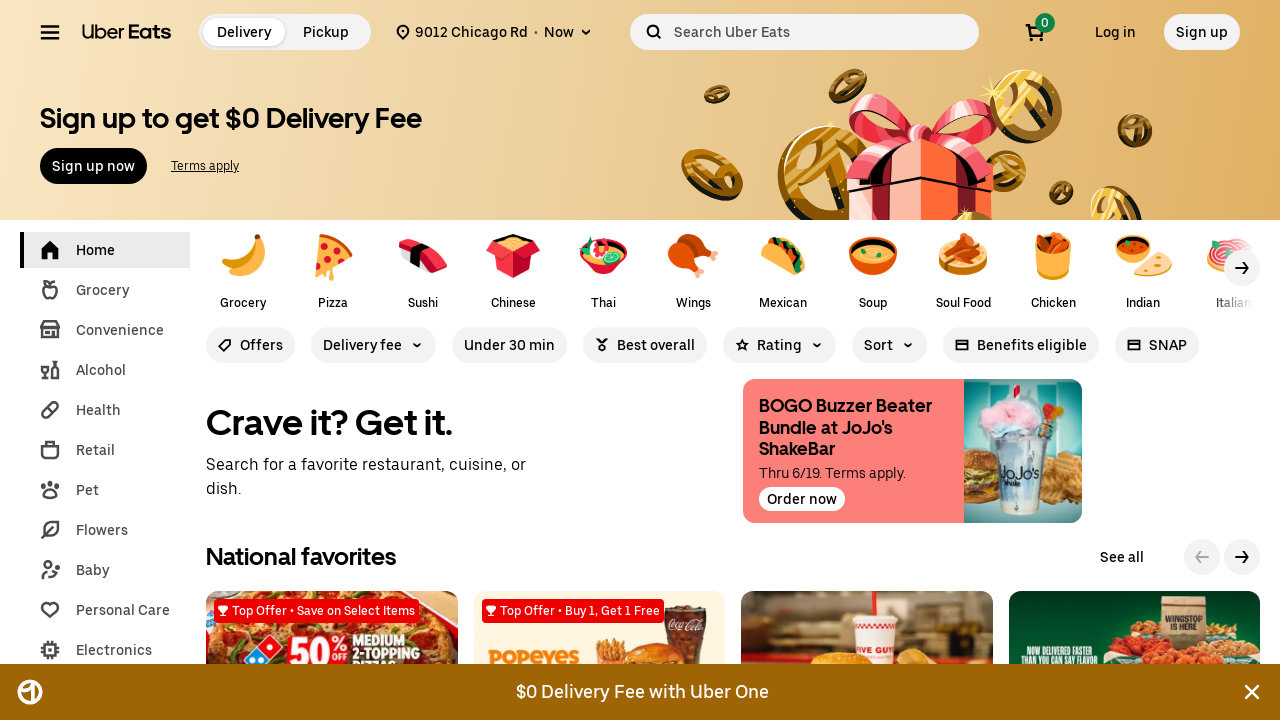